Tests button interactions on demoqa.com by performing double-click, right-click, and regular click actions on different buttons and verifying the result messages are displayed correctly.

Starting URL: https://demoqa.com/buttons

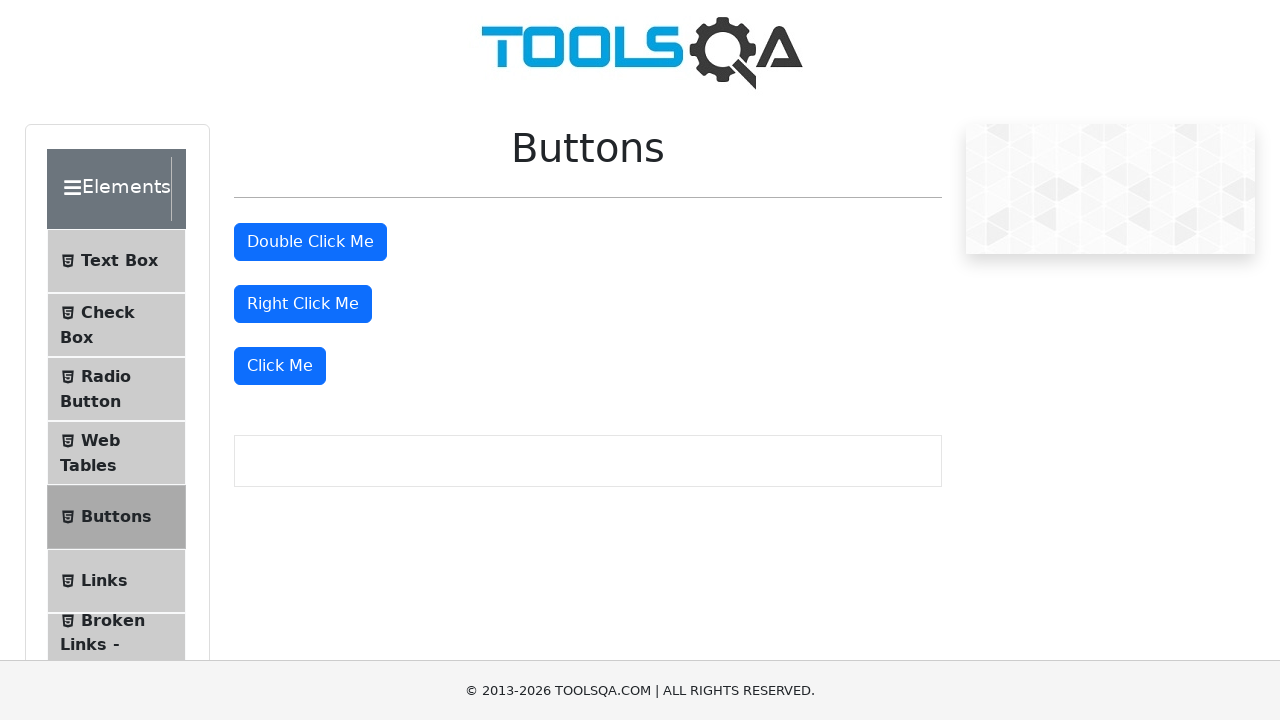

Double-clicked the 'Double Click Me' button at (310, 242) on button:has-text('Double Click Me')
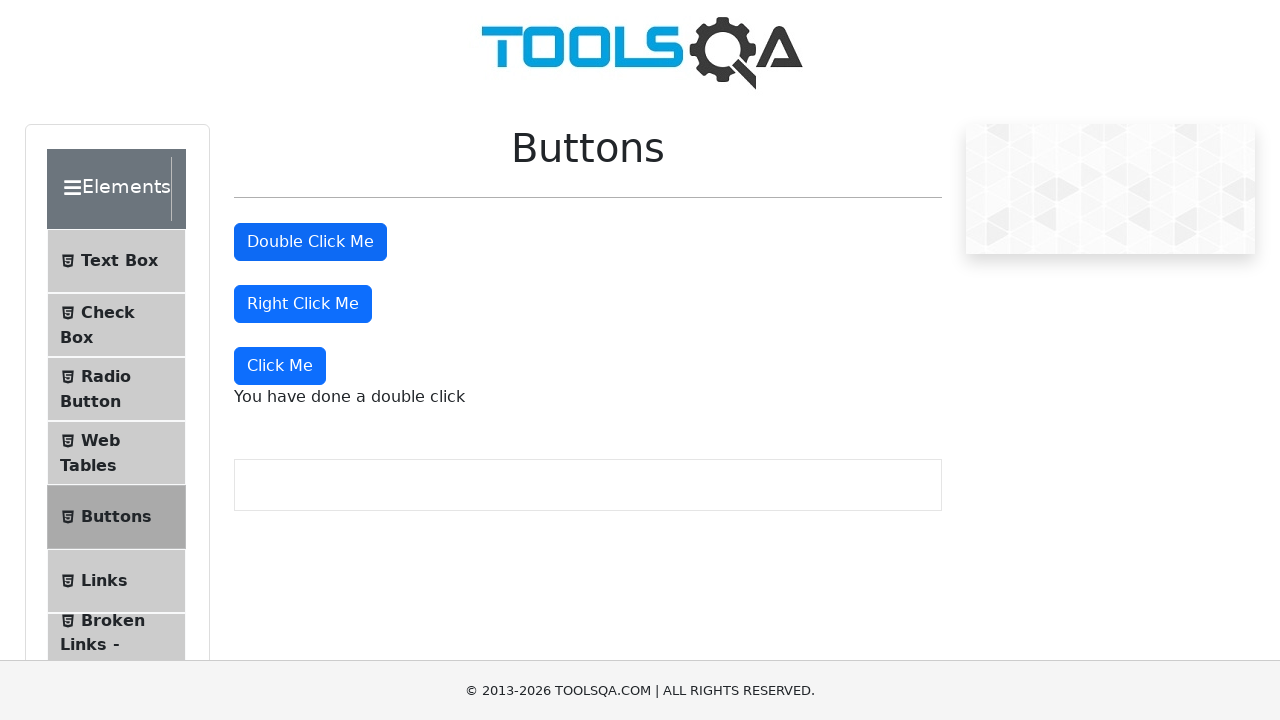

Double click result message appeared
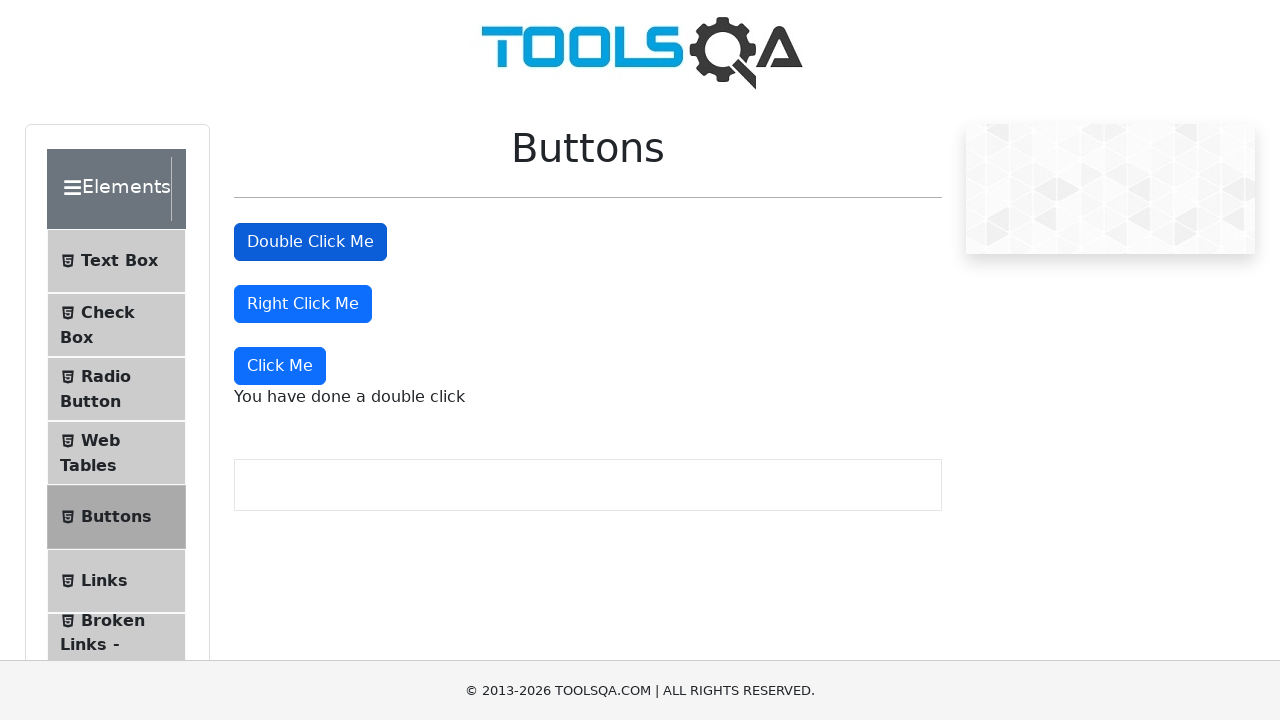

Right-clicked the 'Right Click Me' button at (303, 304) on button:has-text('Right Click Me')
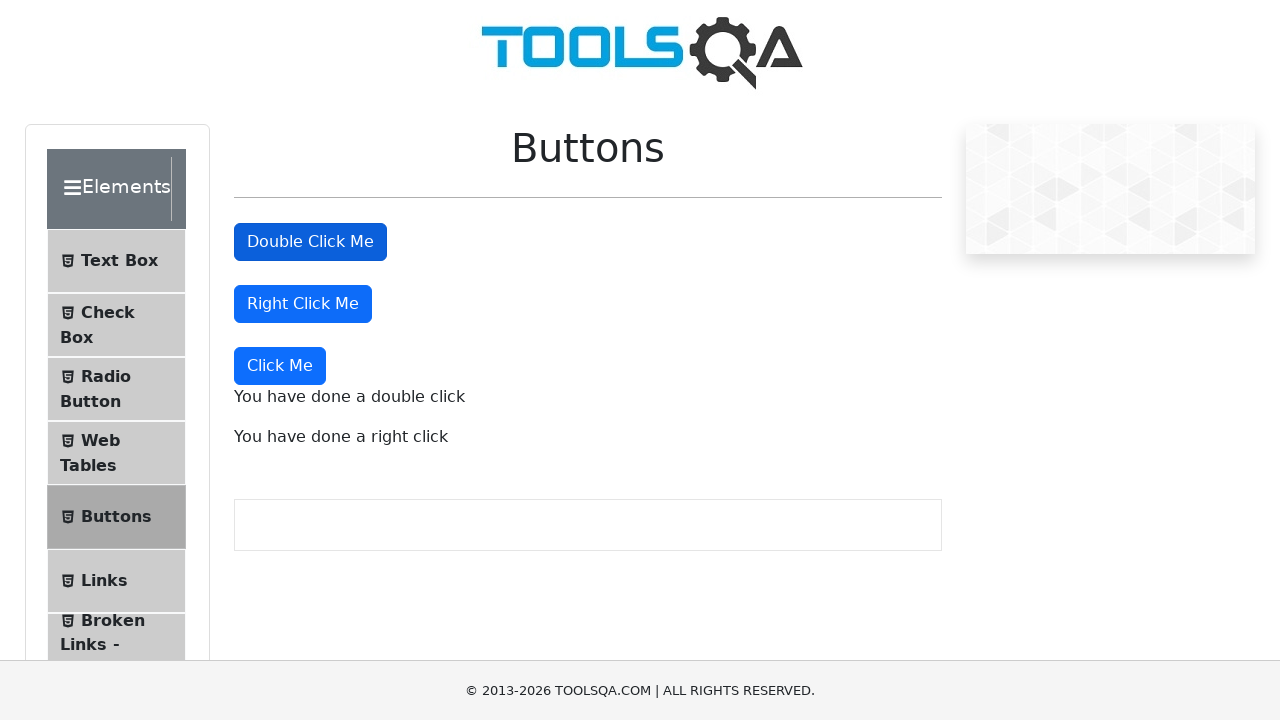

Right click result message appeared
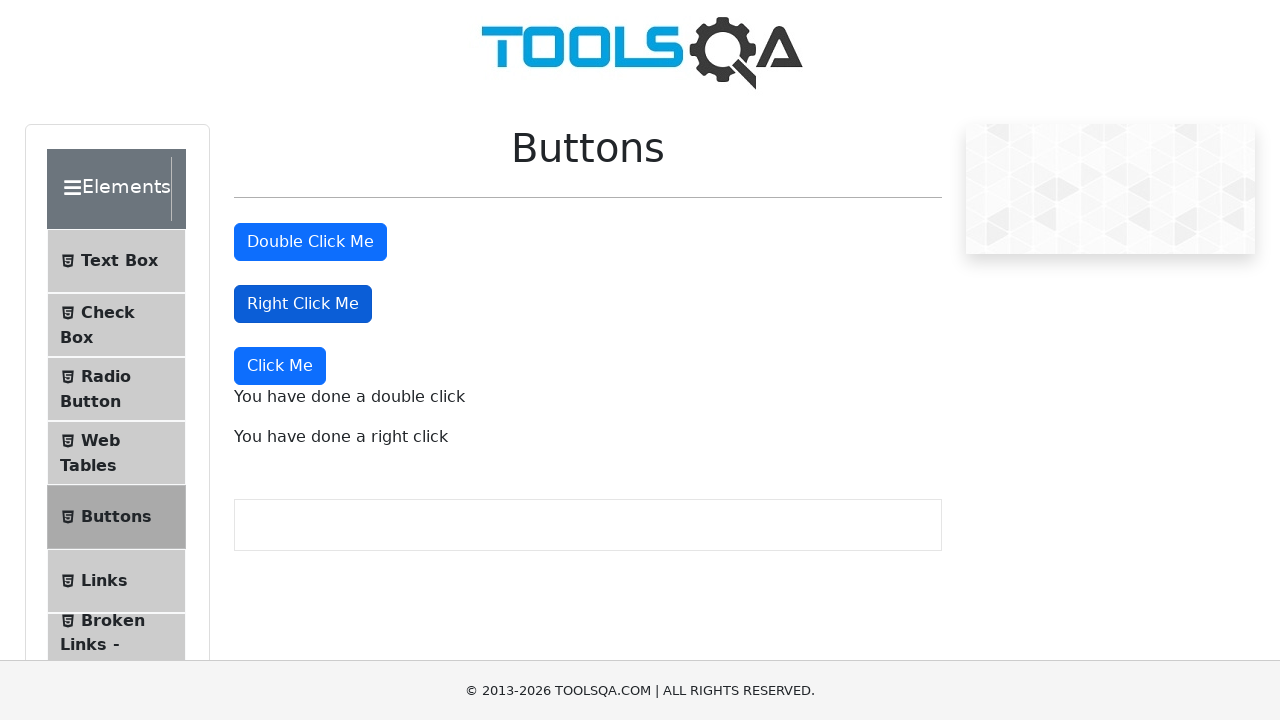

Clicked the dynamic 'Click Me' button at (280, 366) on xpath=//button[text()='Click Me' and not(@id='doubleClickBtn') and not(@id='righ
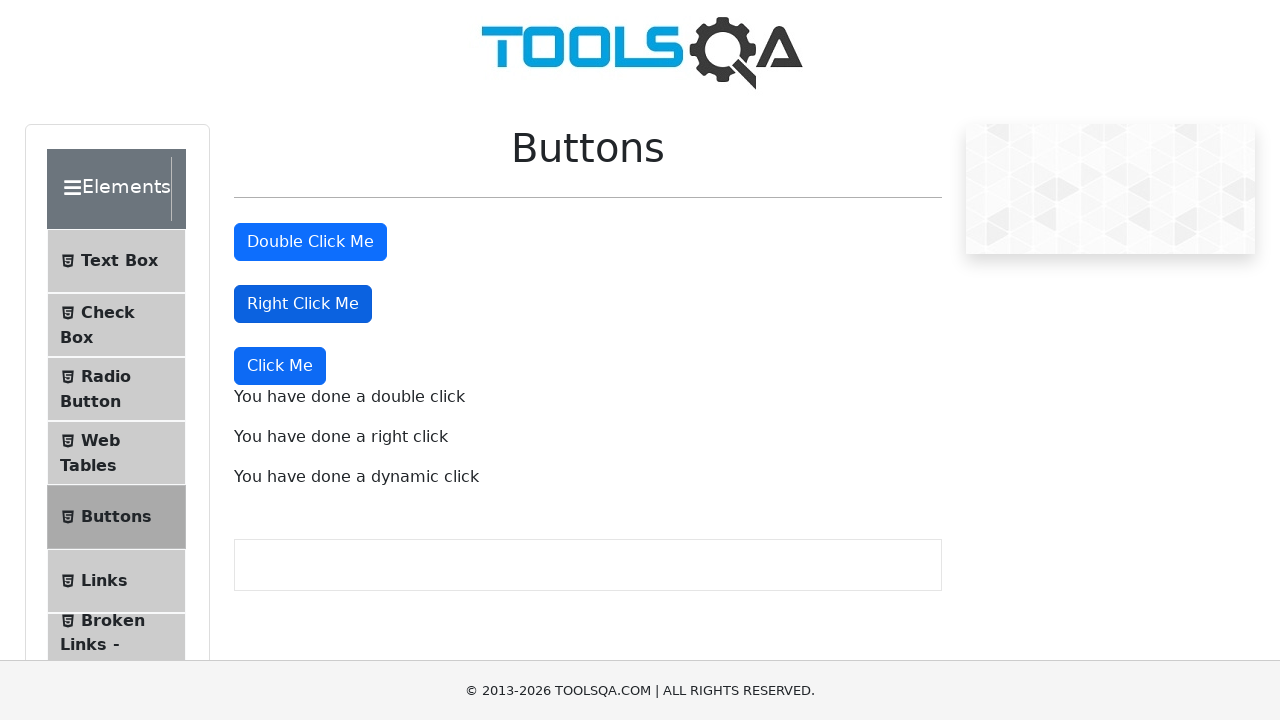

Dynamic click result message appeared
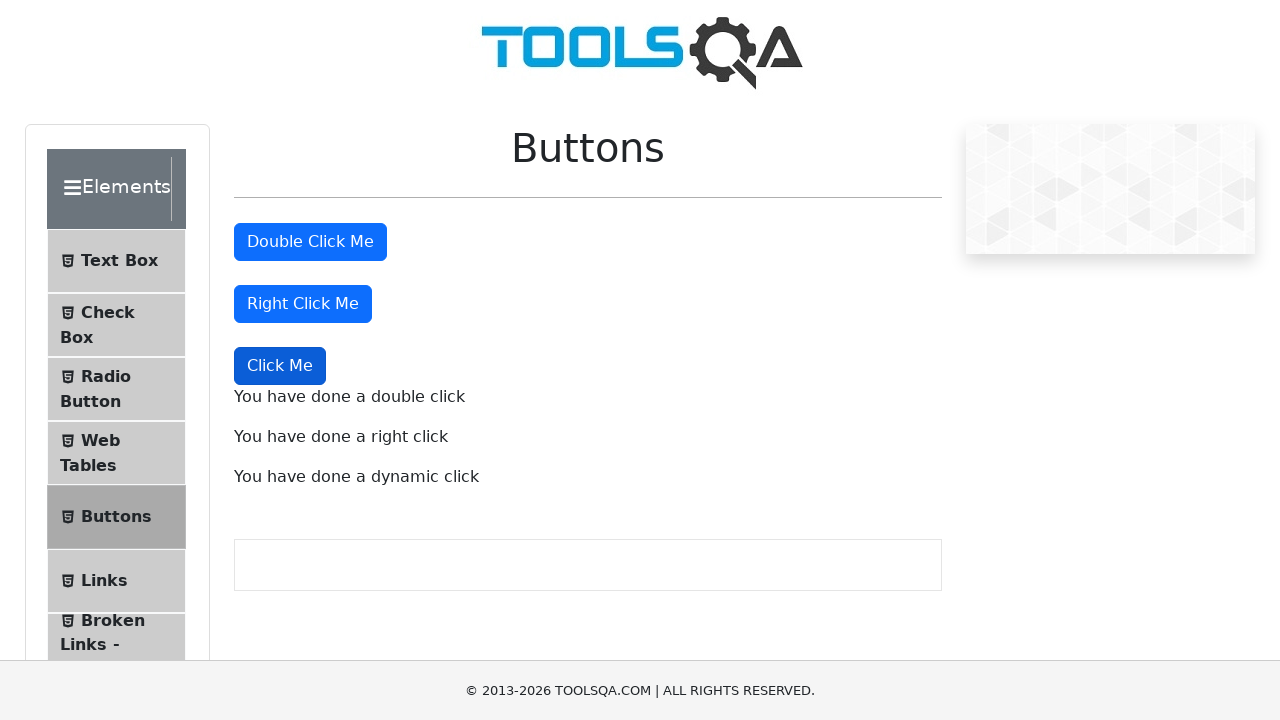

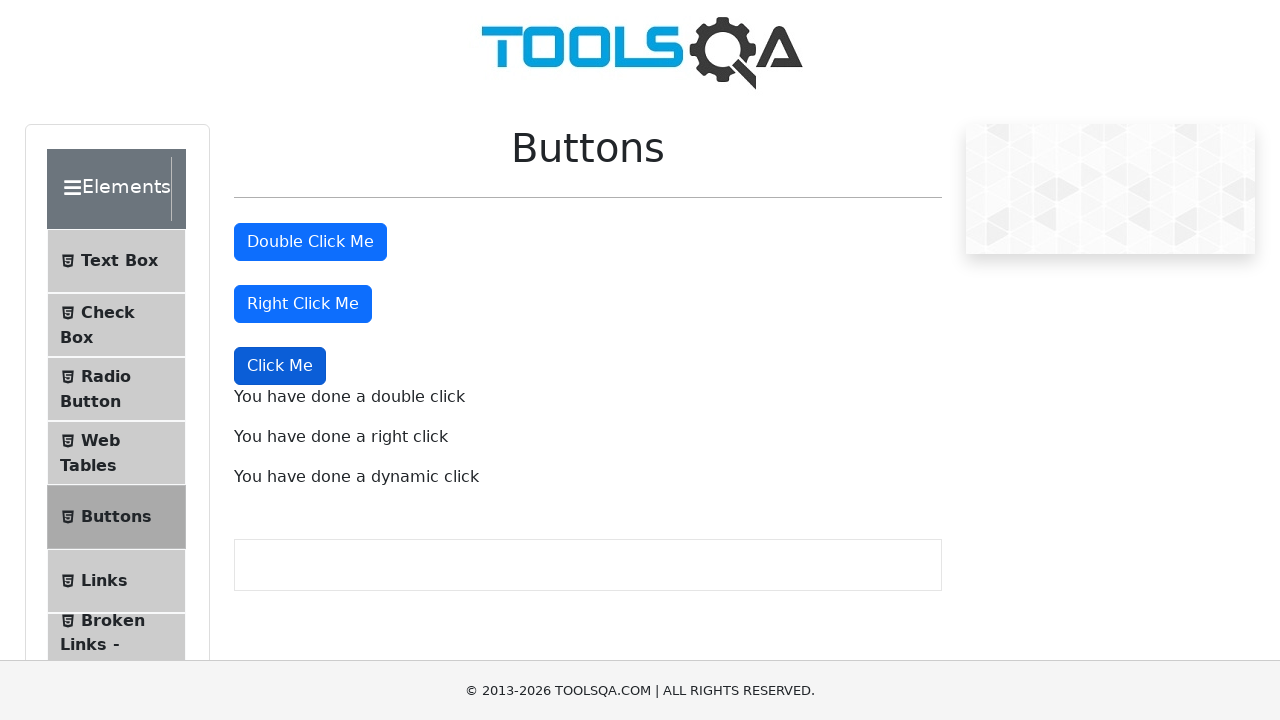